Tests mouse over functionality by clicking on a "Click me" link and verifying the click count increments

Starting URL: http://uitestingplayground.com/mouseover

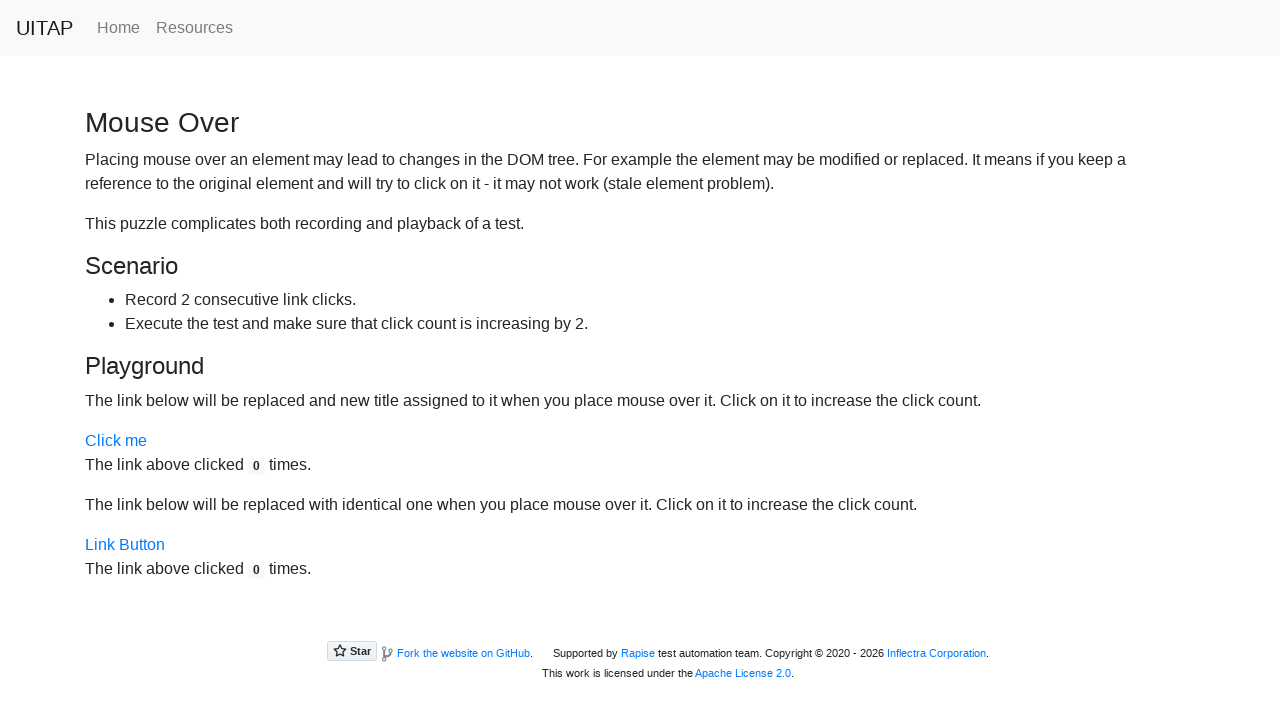

Waited for 'Click me' link to be visible
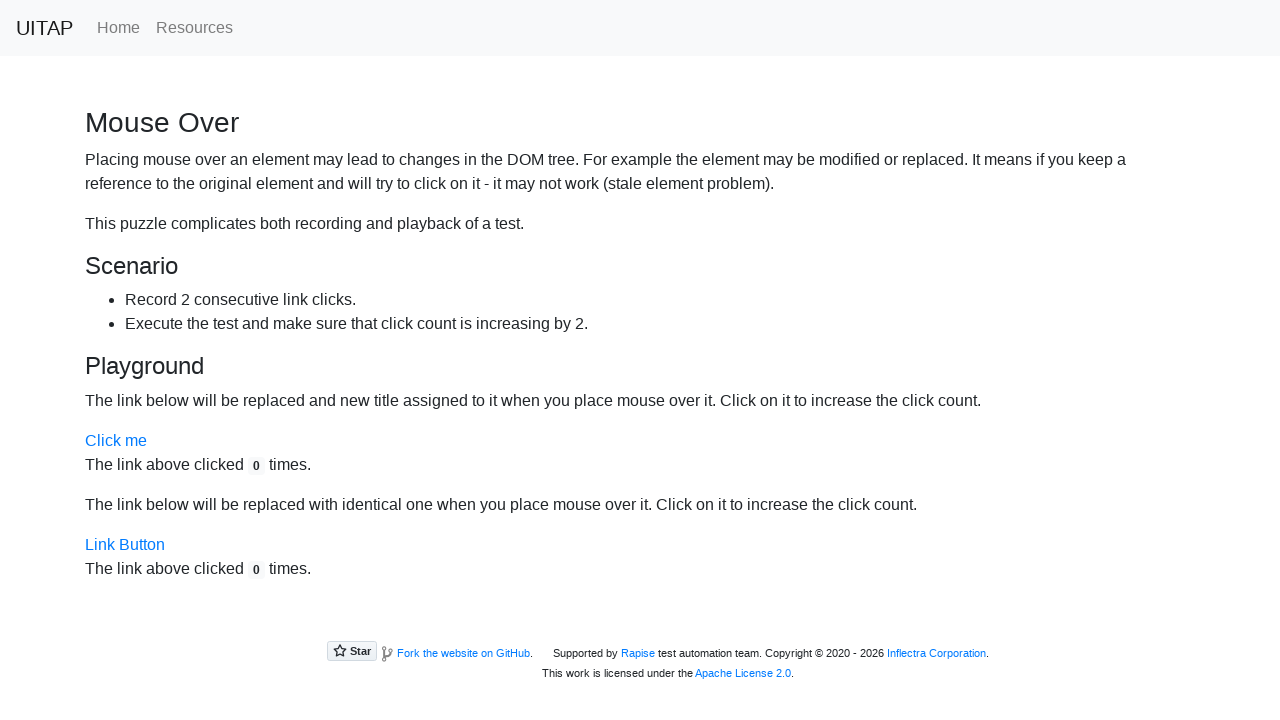

Clicked on 'Click me' link at (116, 441) on internal:text="Click me"i
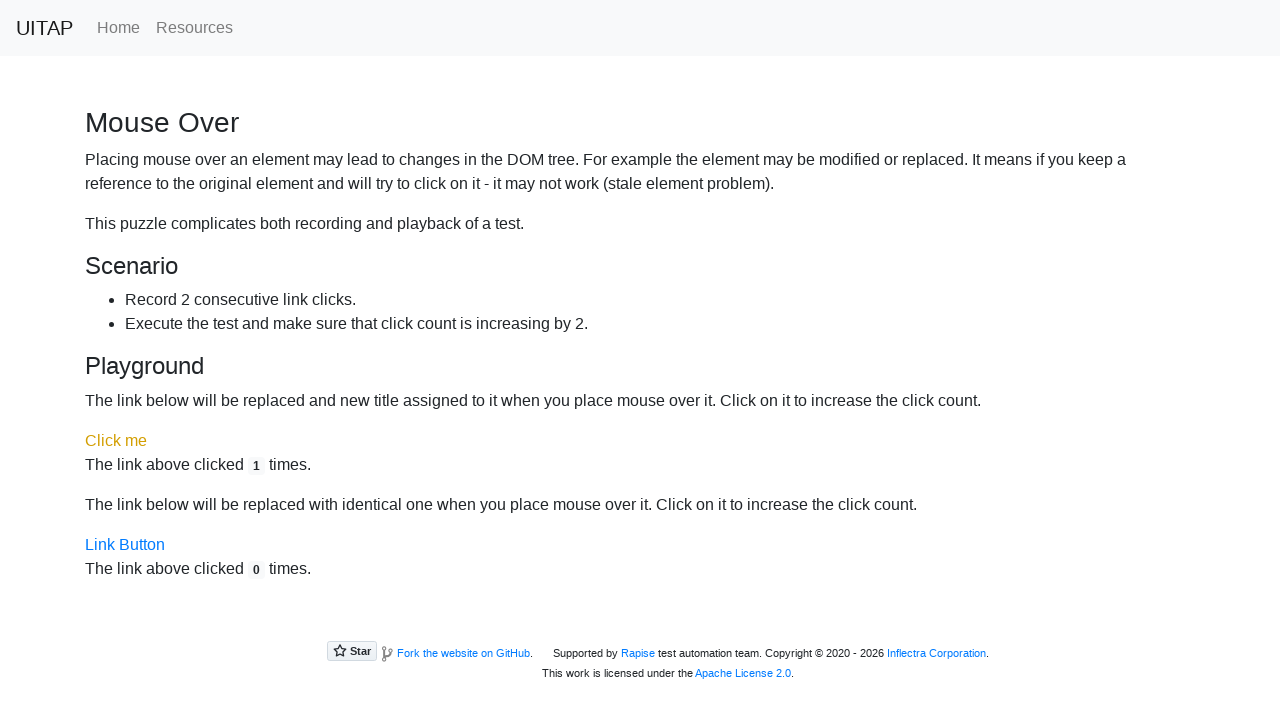

Click count element became visible
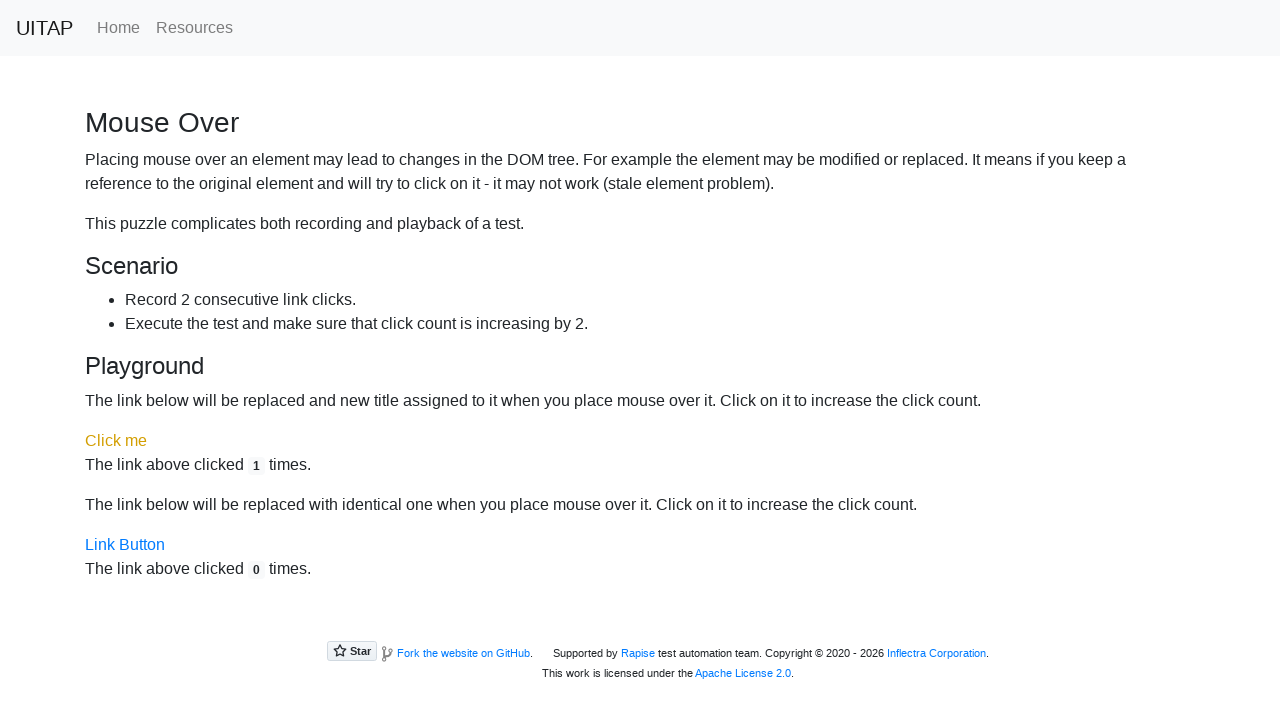

Clicked on 'Click me' link again to increment click count at (116, 441) on internal:text="Click me"i
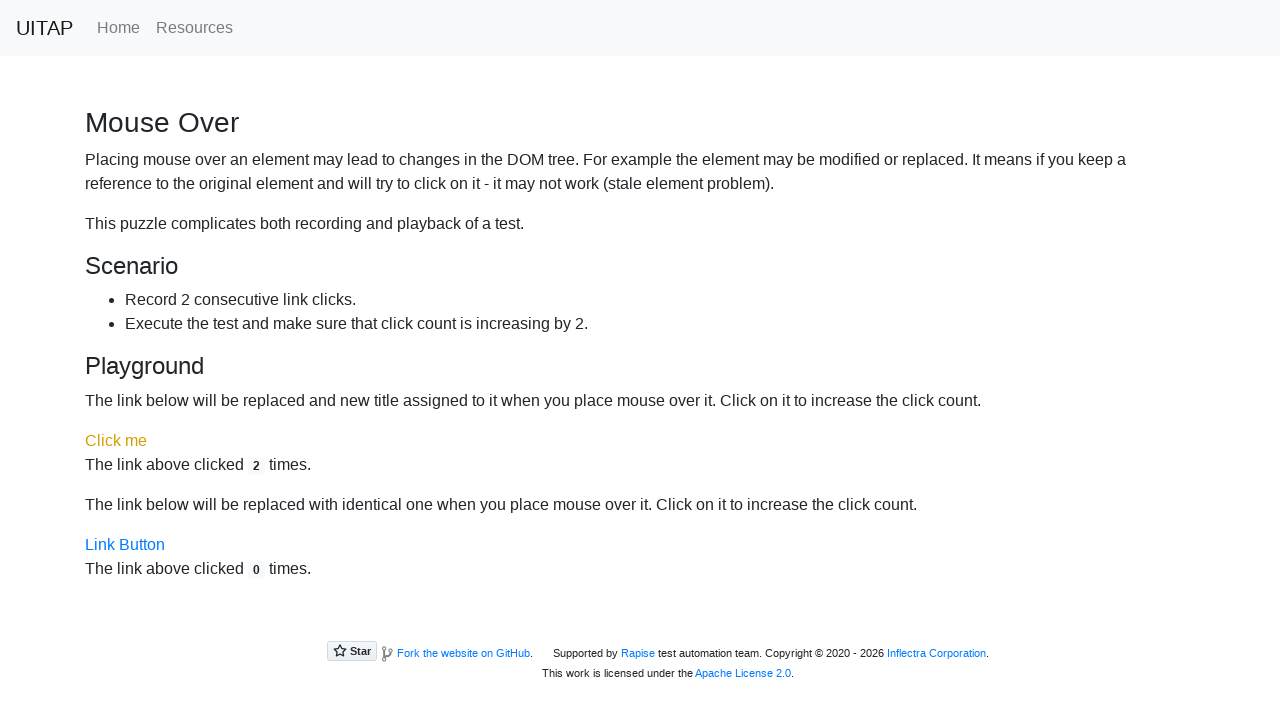

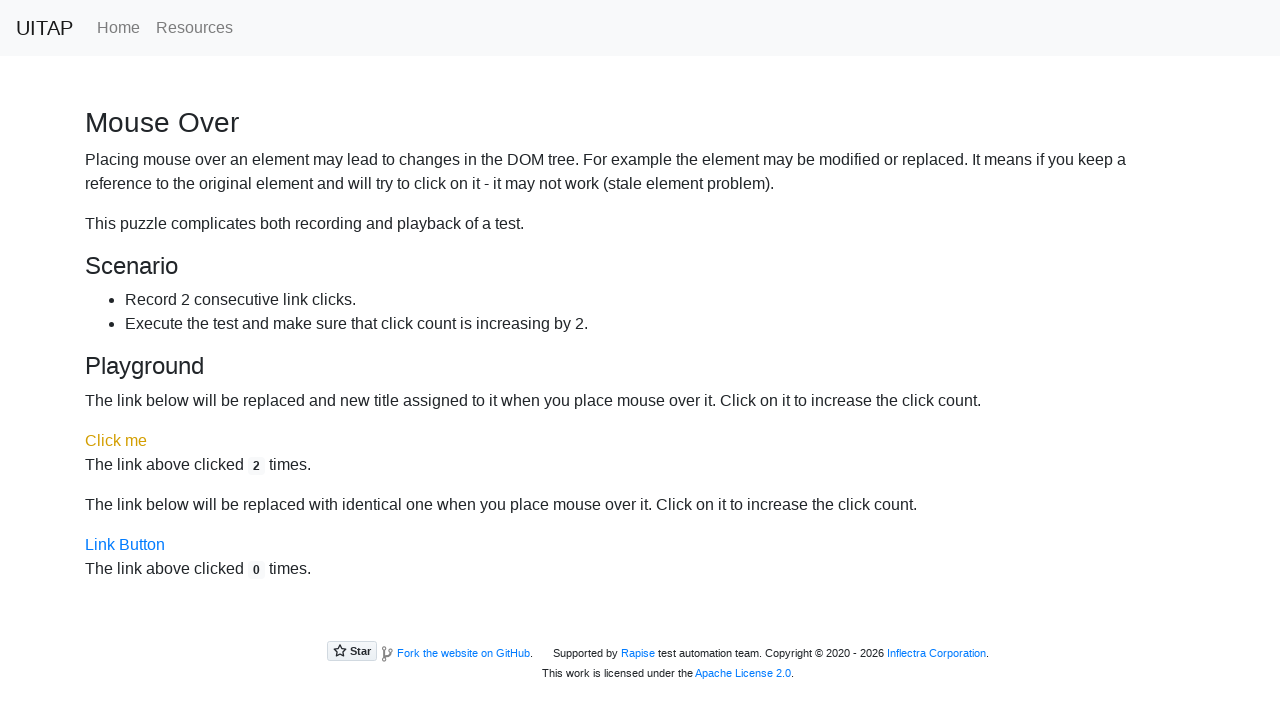